Tests right-click context menu functionality by performing a right-click action, clicking on a menu option, and verifying an element exists on the newly opened page

Starting URL: https://popageorgianvictor.github.io/PUBLISHED-WEBPAGES/right_click_menu

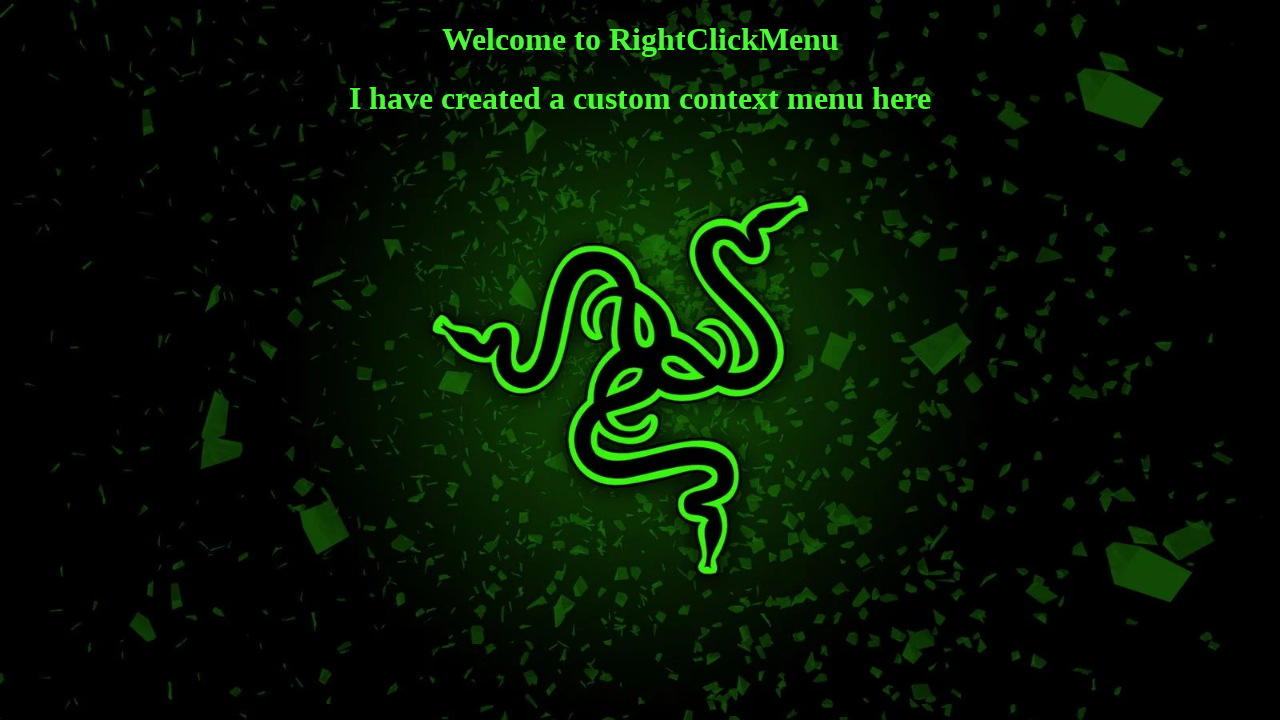

Navigated to right-click menu test page
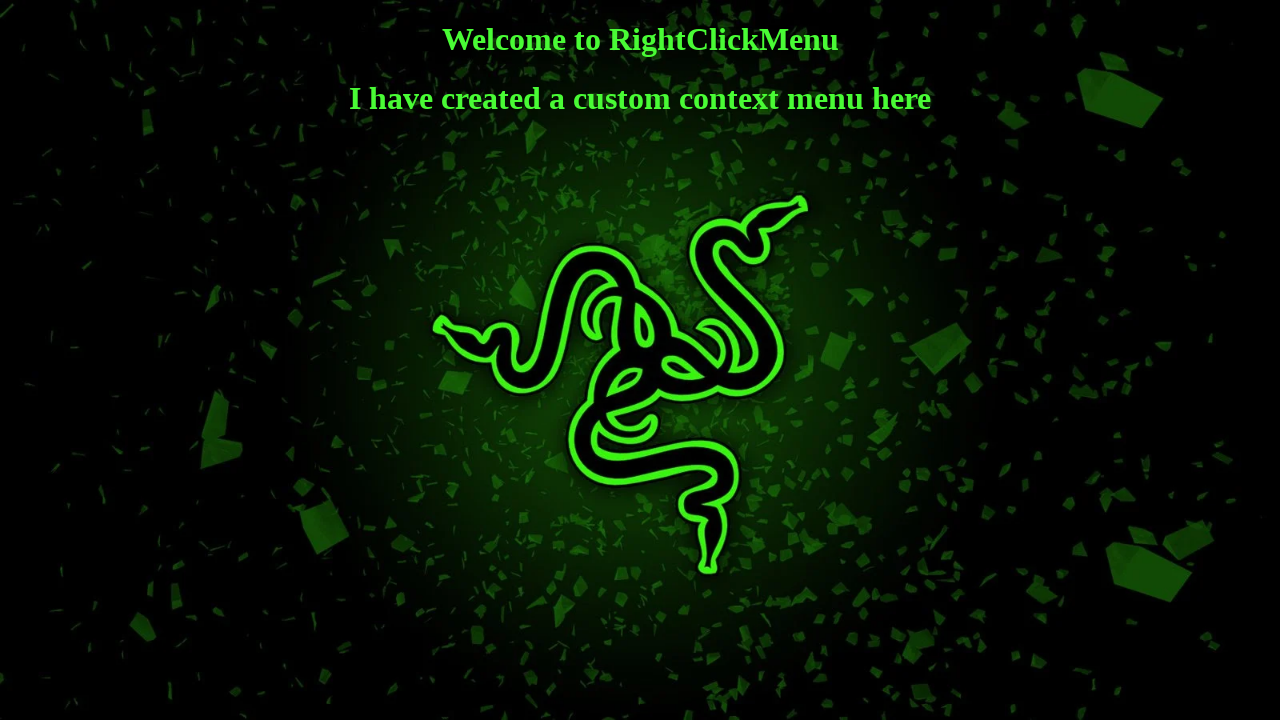

Performed right-click on page body to open context menu at (640, 69) on body
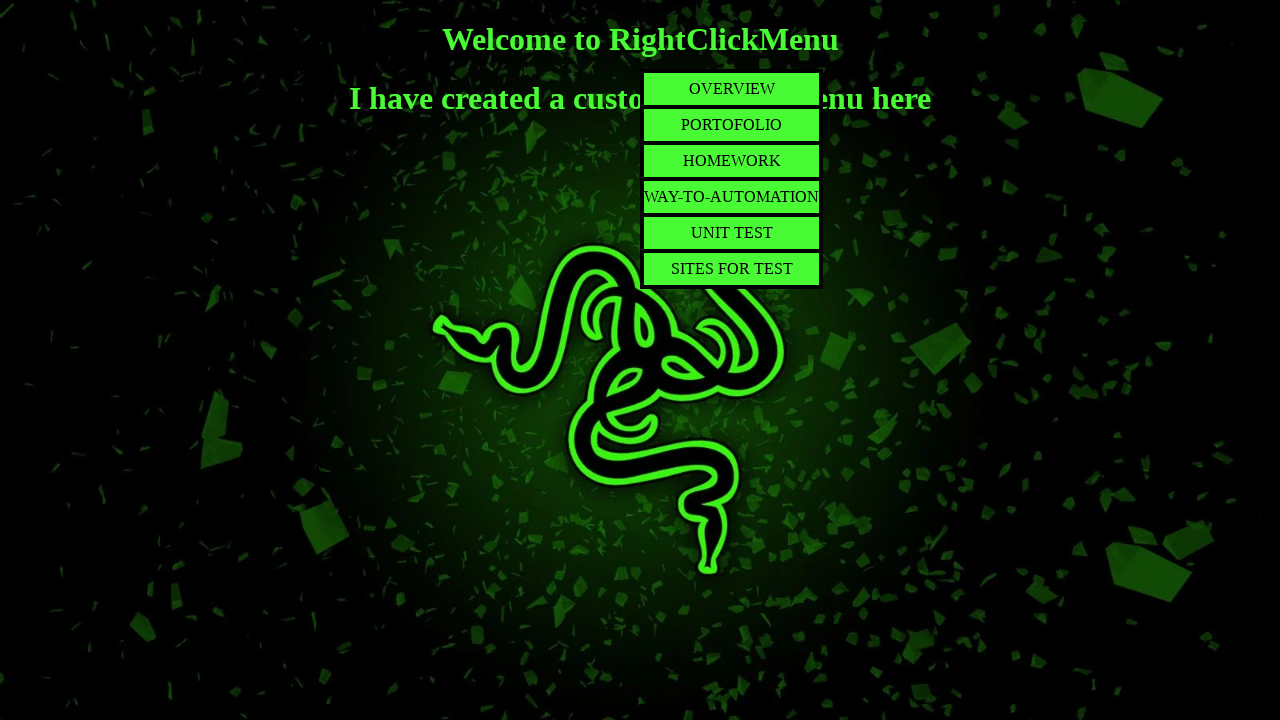

Clicked OVERVIEW option in context menu at (732, 88) on #contextMenu a
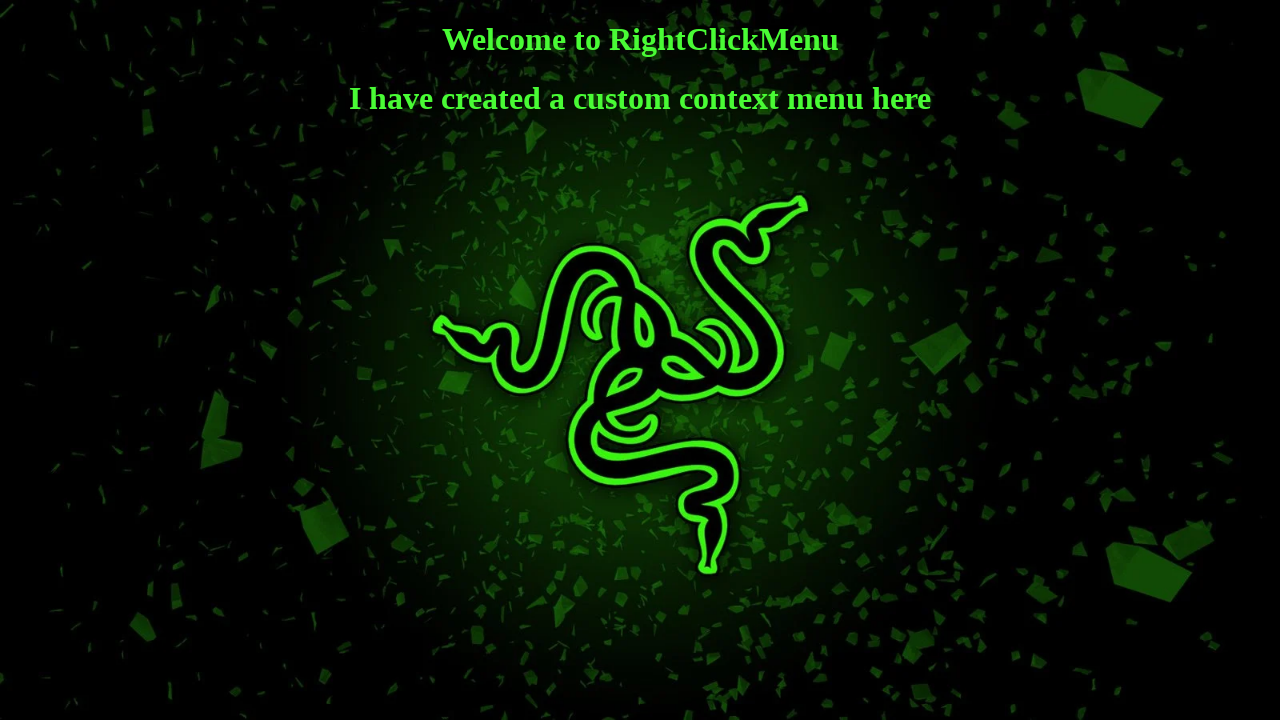

New page/tab opened from context menu action
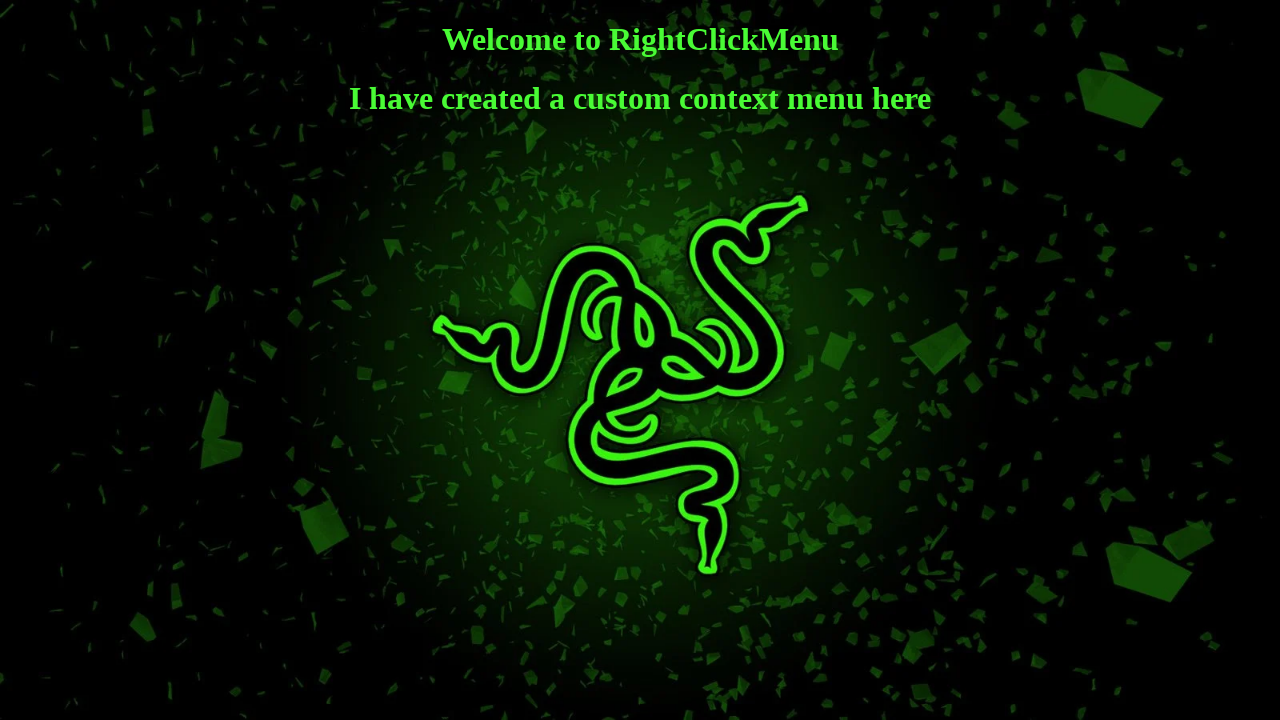

New page finished loading
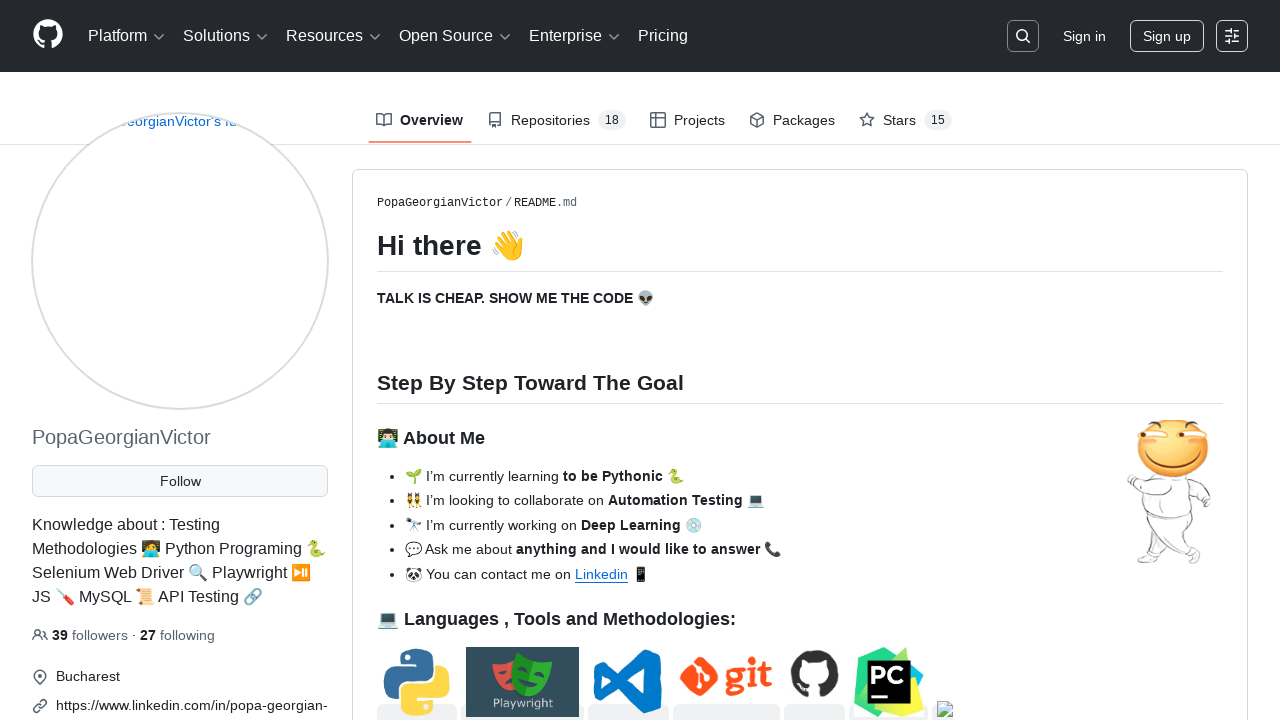

Verified PORTOFOLIO link exists on new page
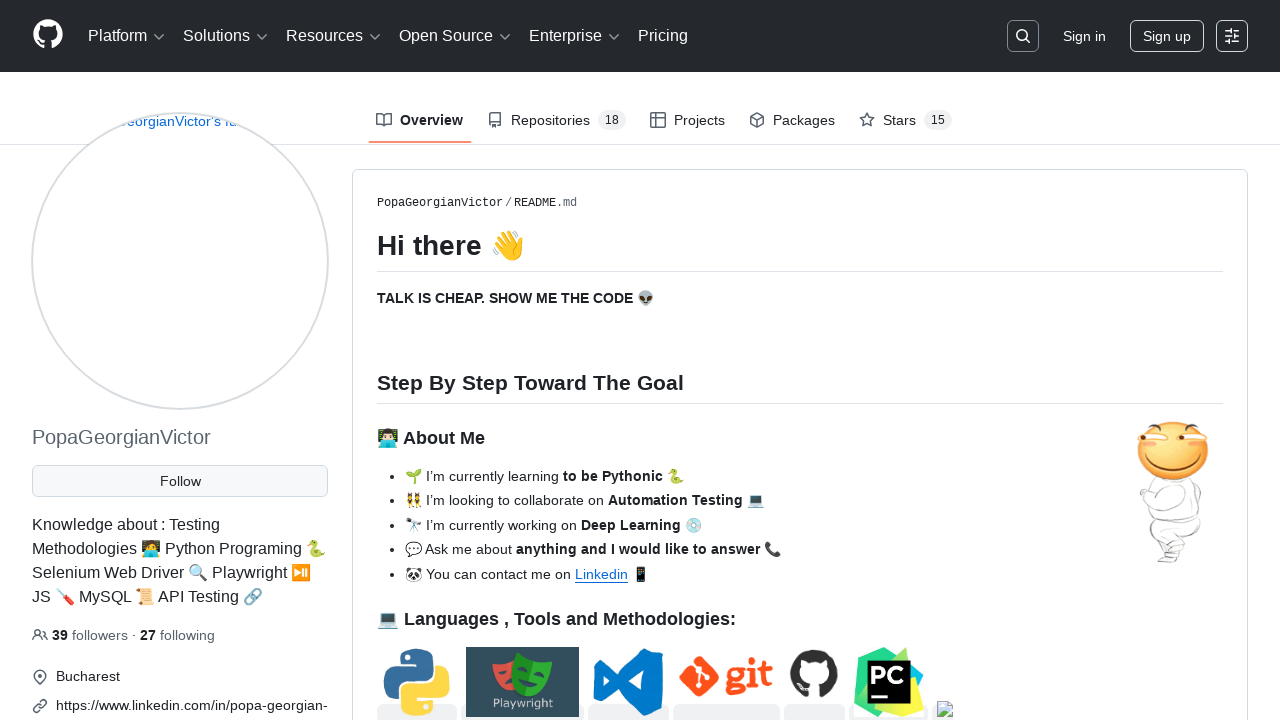

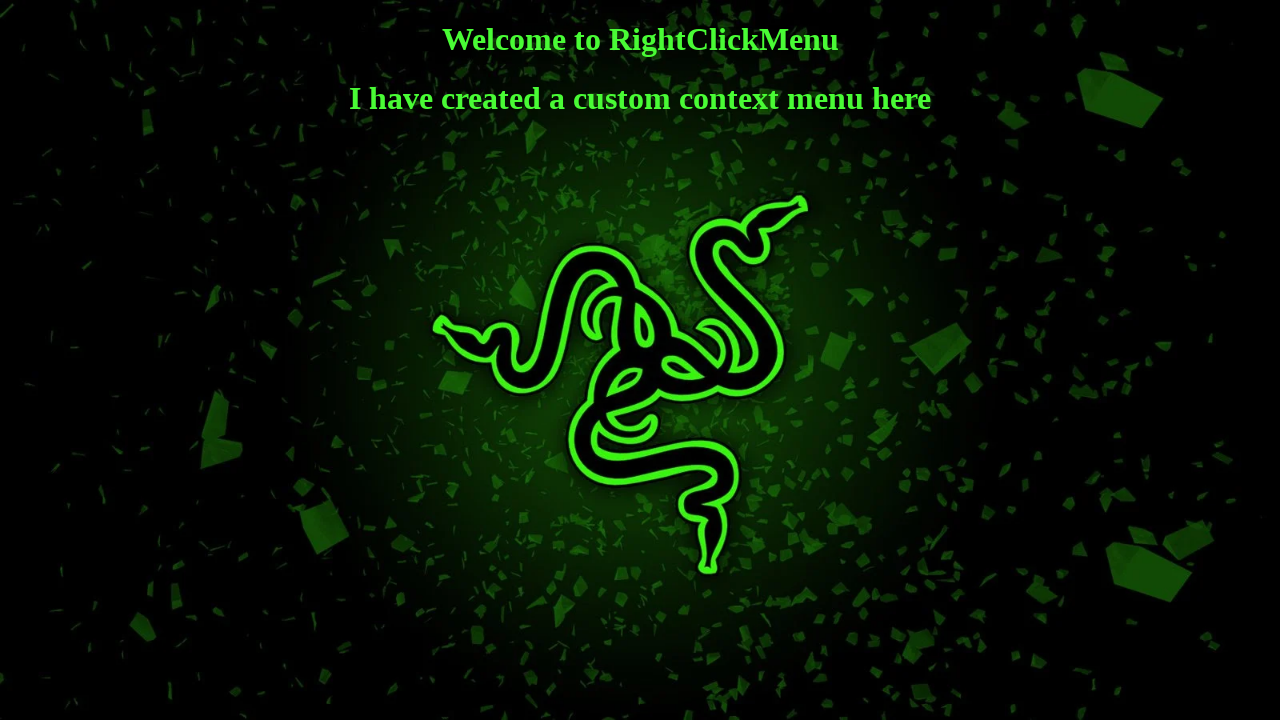